Tests explicit wait functionality by waiting for a button element to become clickable after a delay on a dynamic properties demo page.

Starting URL: https://demoqa.com/dynamic-properties

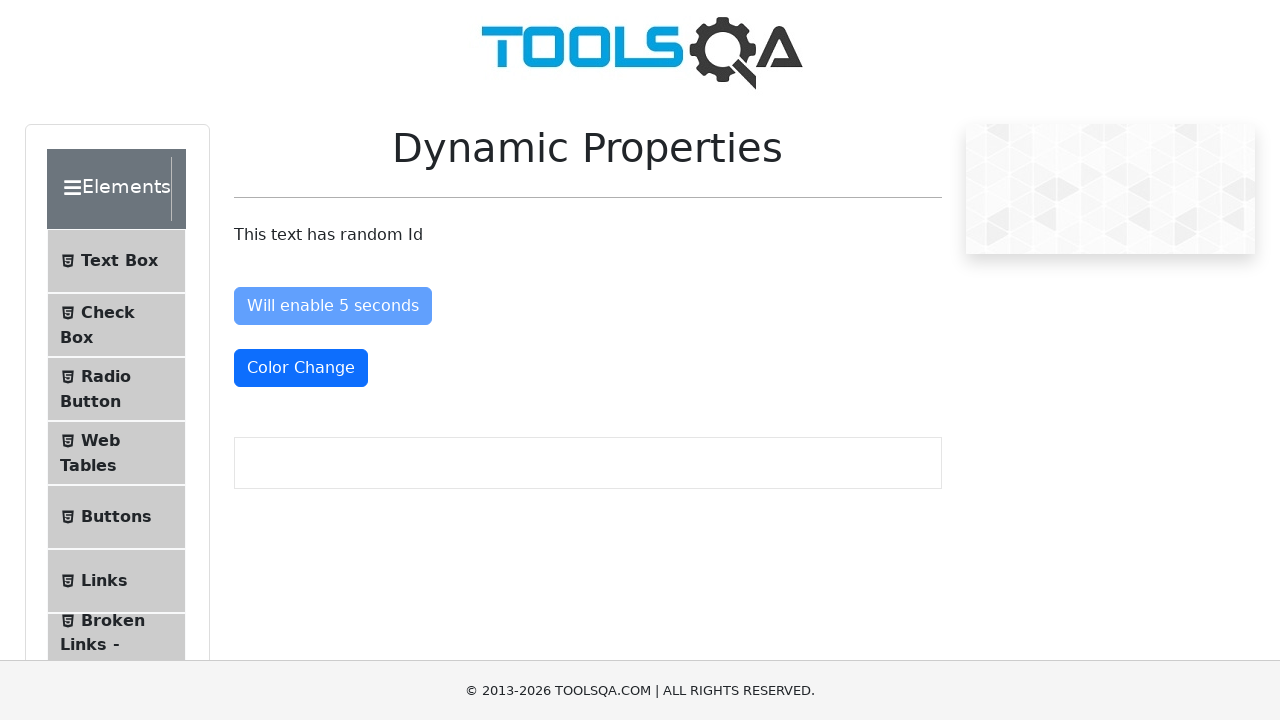

Navigated to dynamic properties demo page
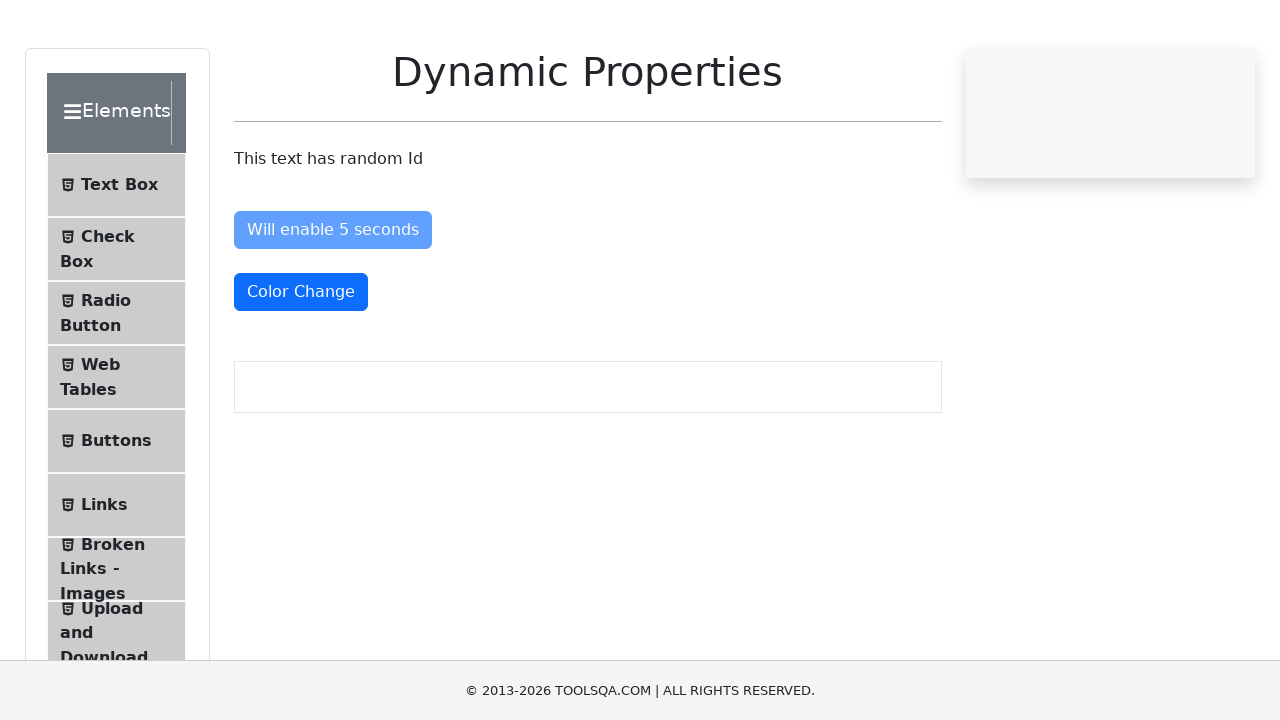

Waited for enableAfter button to become enabled (explicit wait completed)
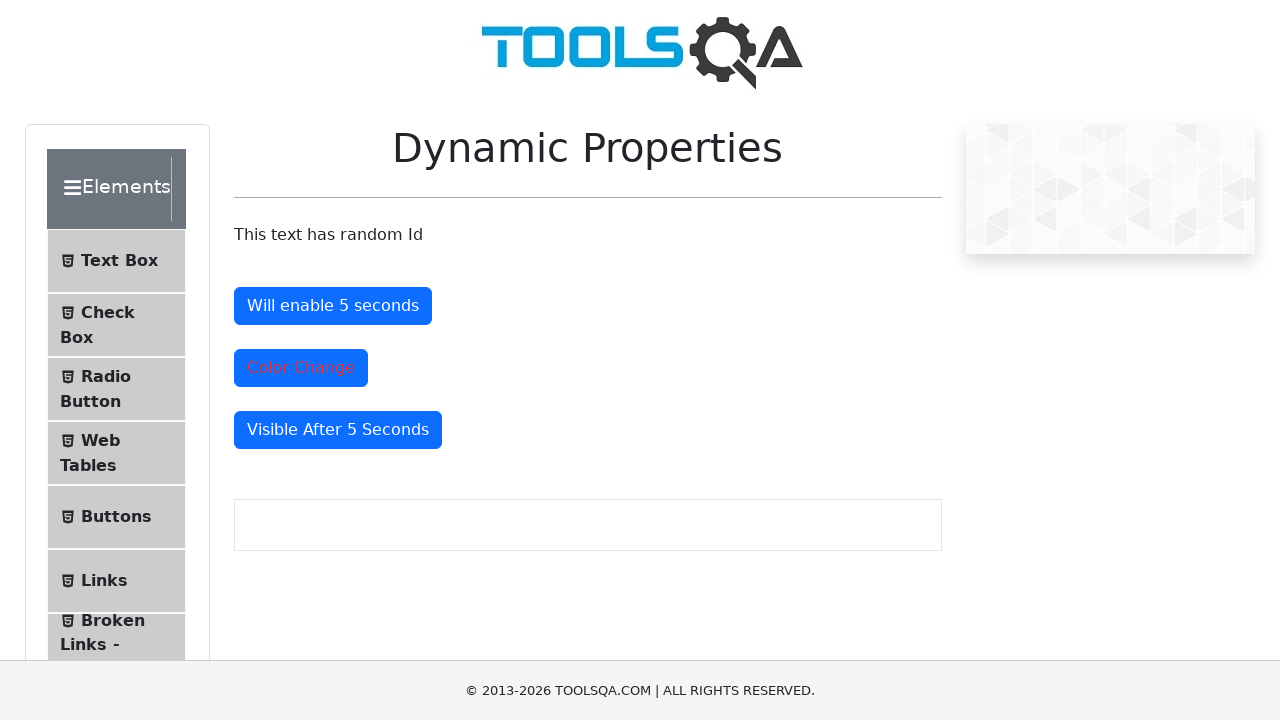

Clicked the enableAfter button which is now clickable at (333, 306) on #enableAfter
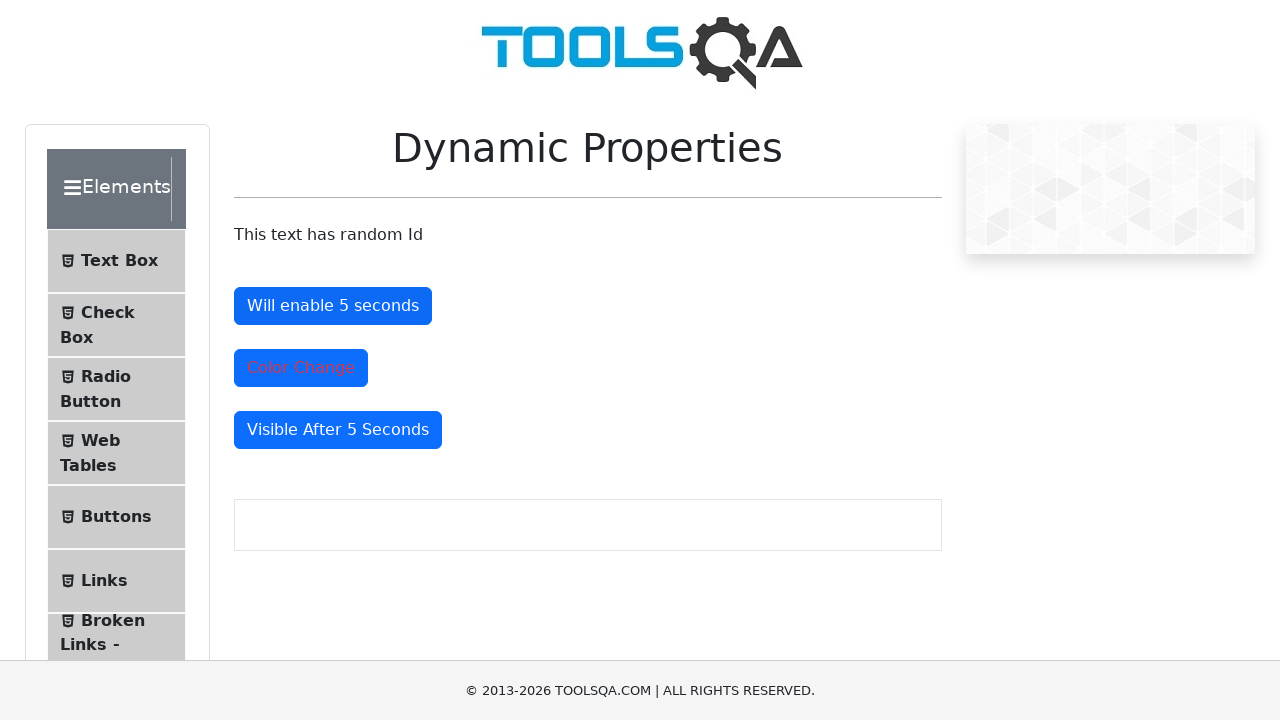

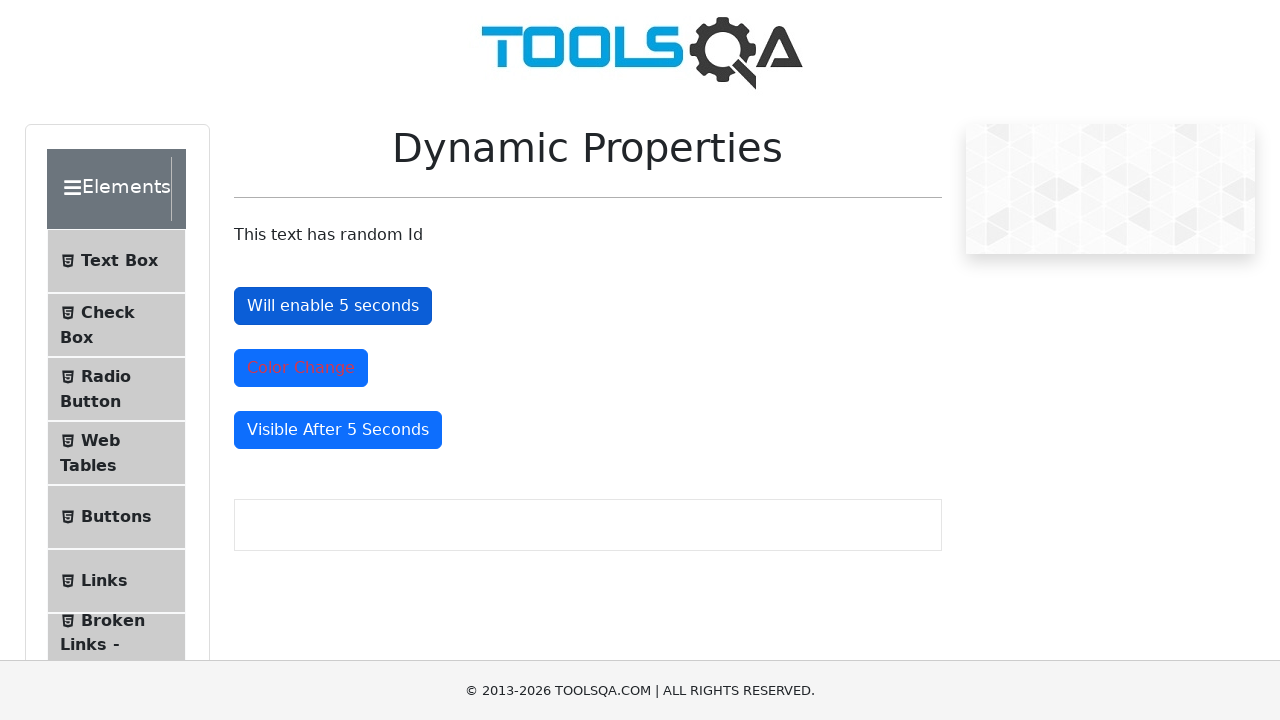